Tests checkbox functionality by finding all checkboxes and clicking the one with value "Option-2"

Starting URL: https://syntaxprojects.com/basic-checkbox-demo.php

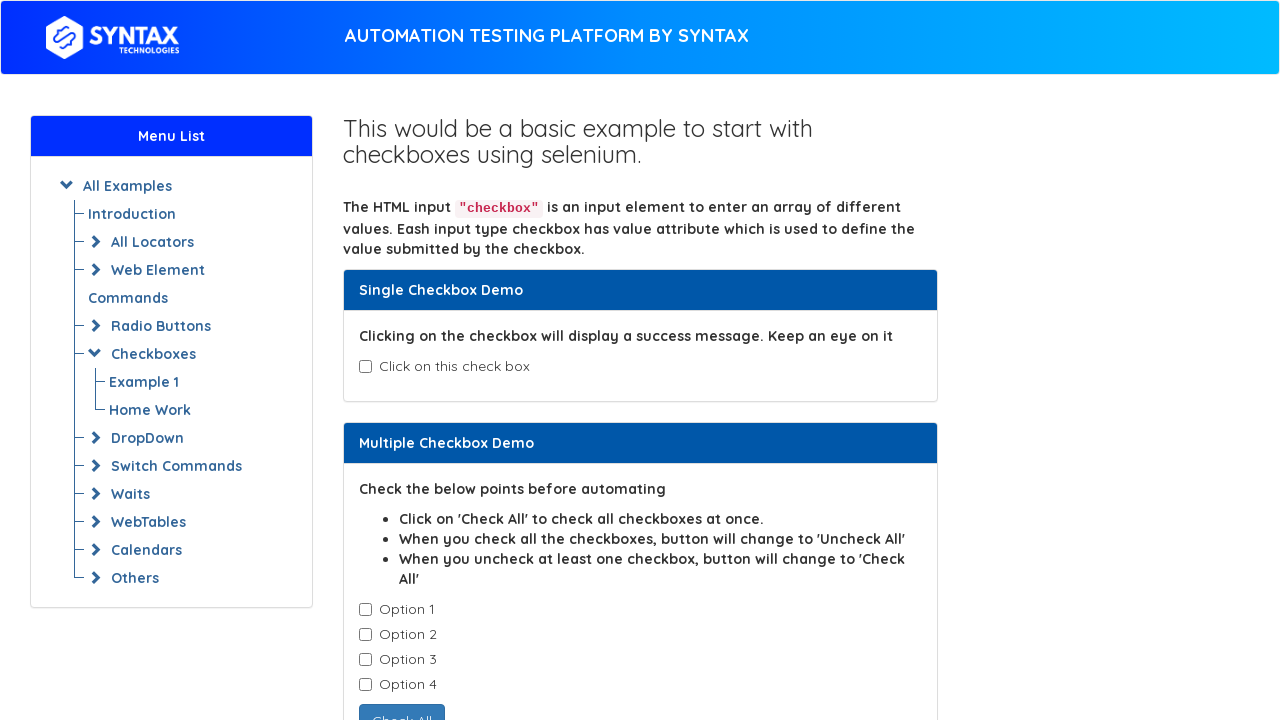

Navigated to checkbox demo page
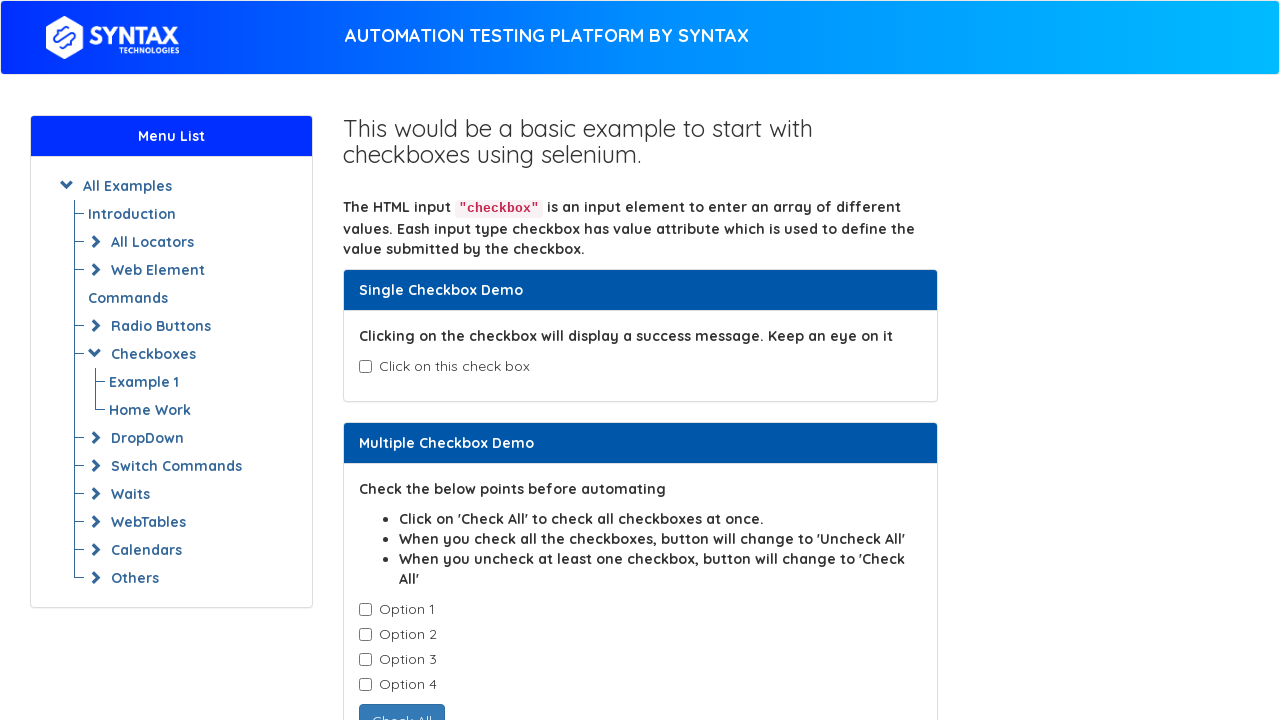

Found all checkboxes with class 'cb1-element'
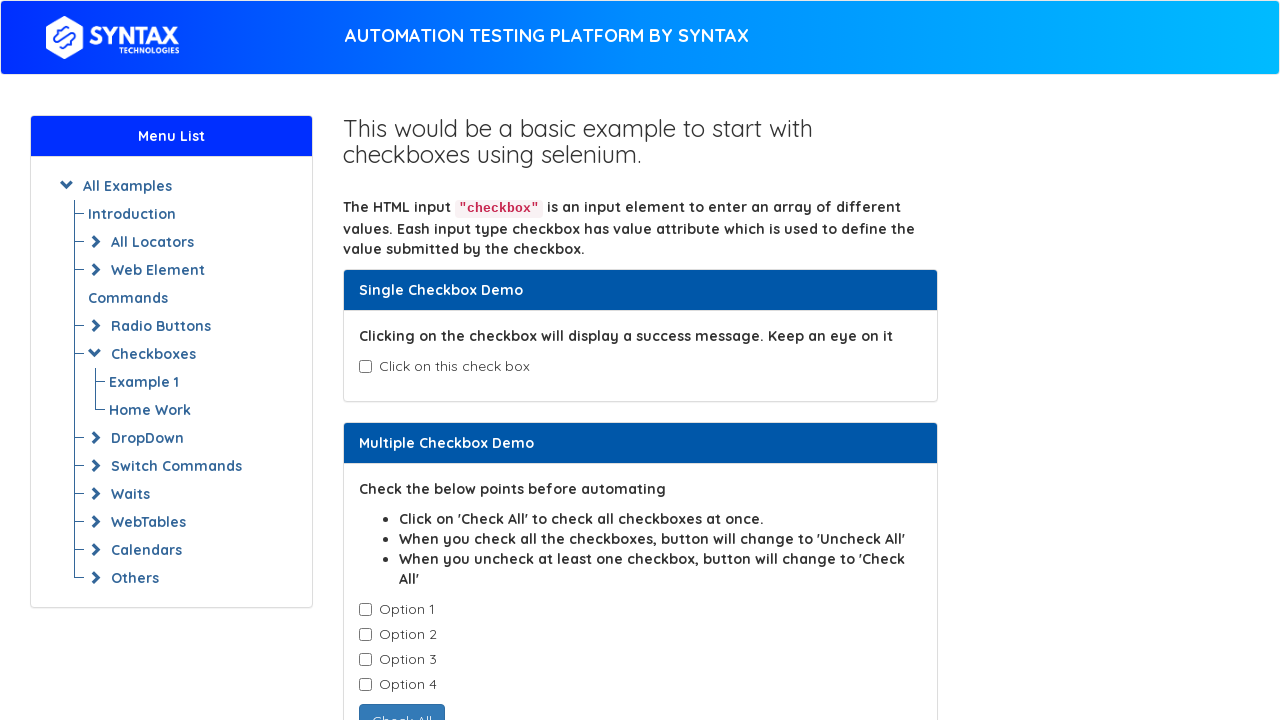

Retrieved checkbox value: Option-1
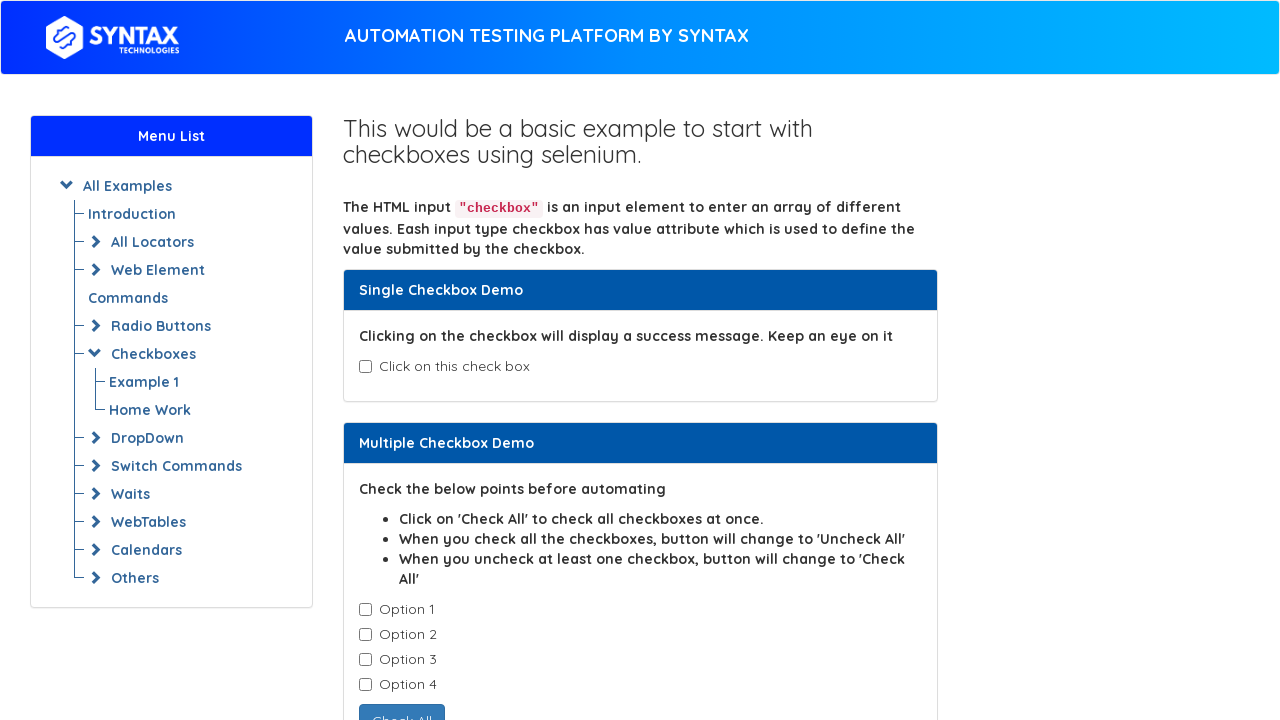

Retrieved checkbox value: Option-2
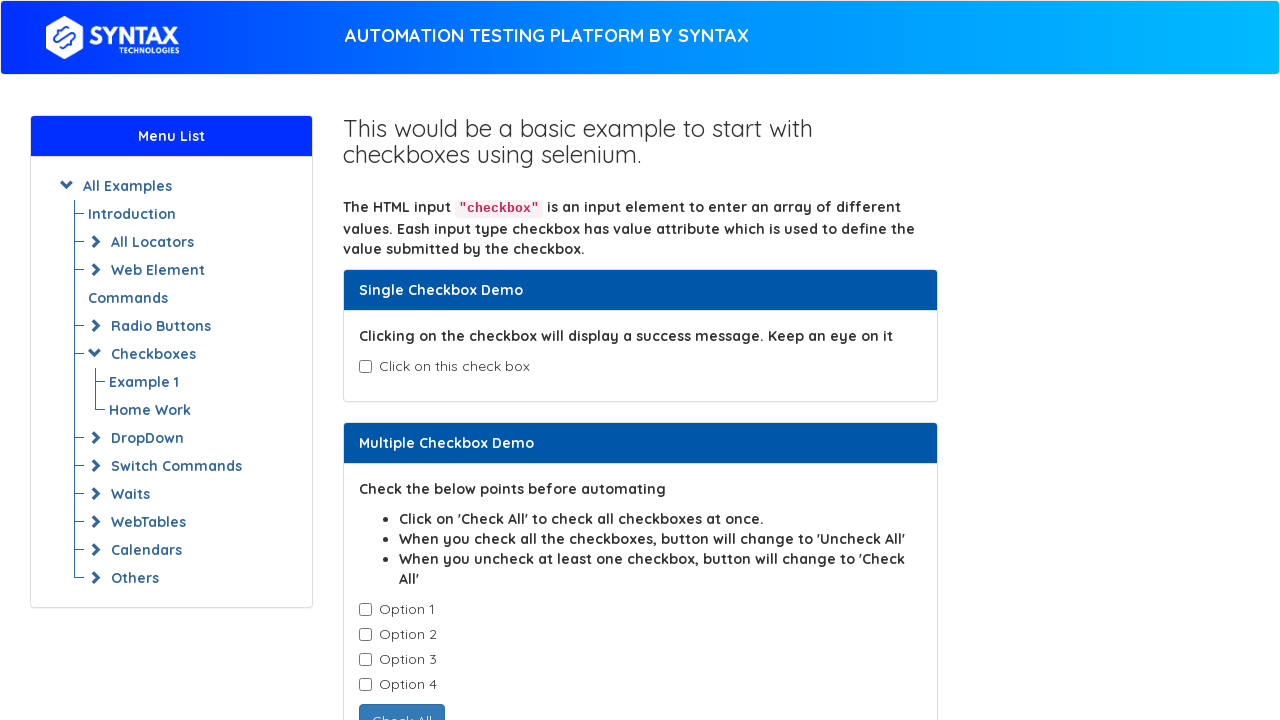

Clicked checkbox with value 'Option-2' at (365, 635) on input.cb1-element >> nth=1
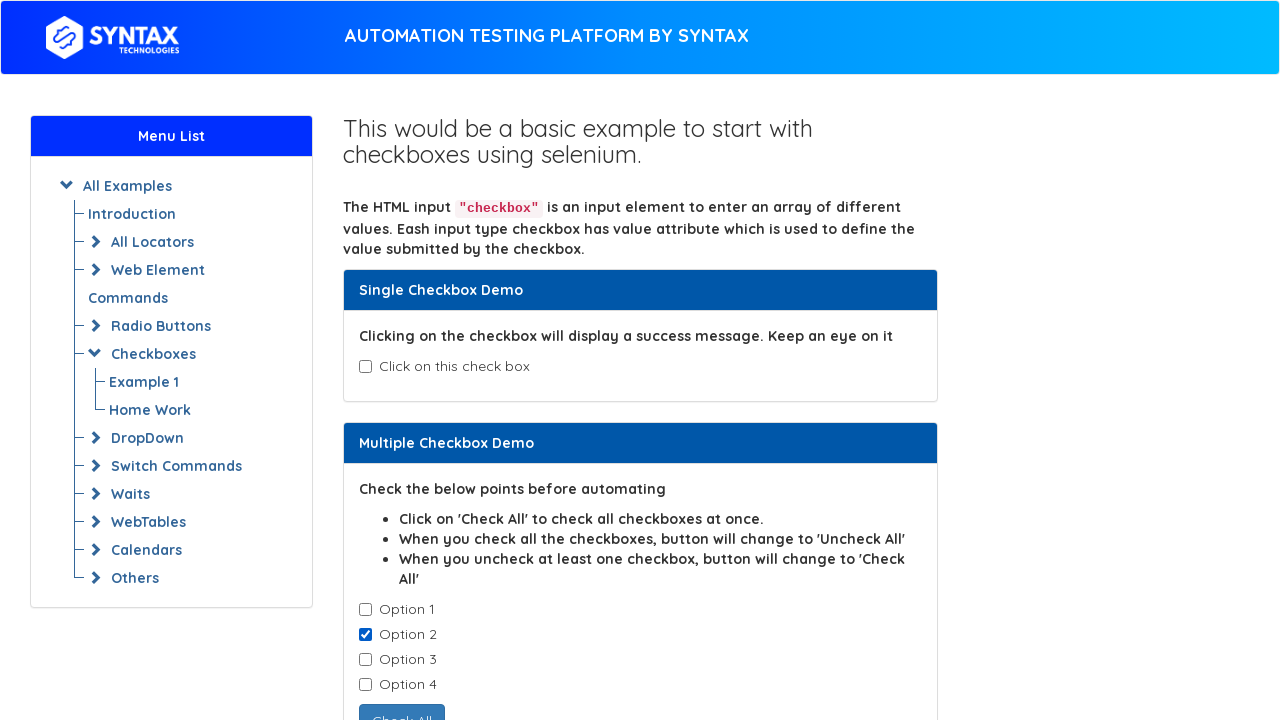

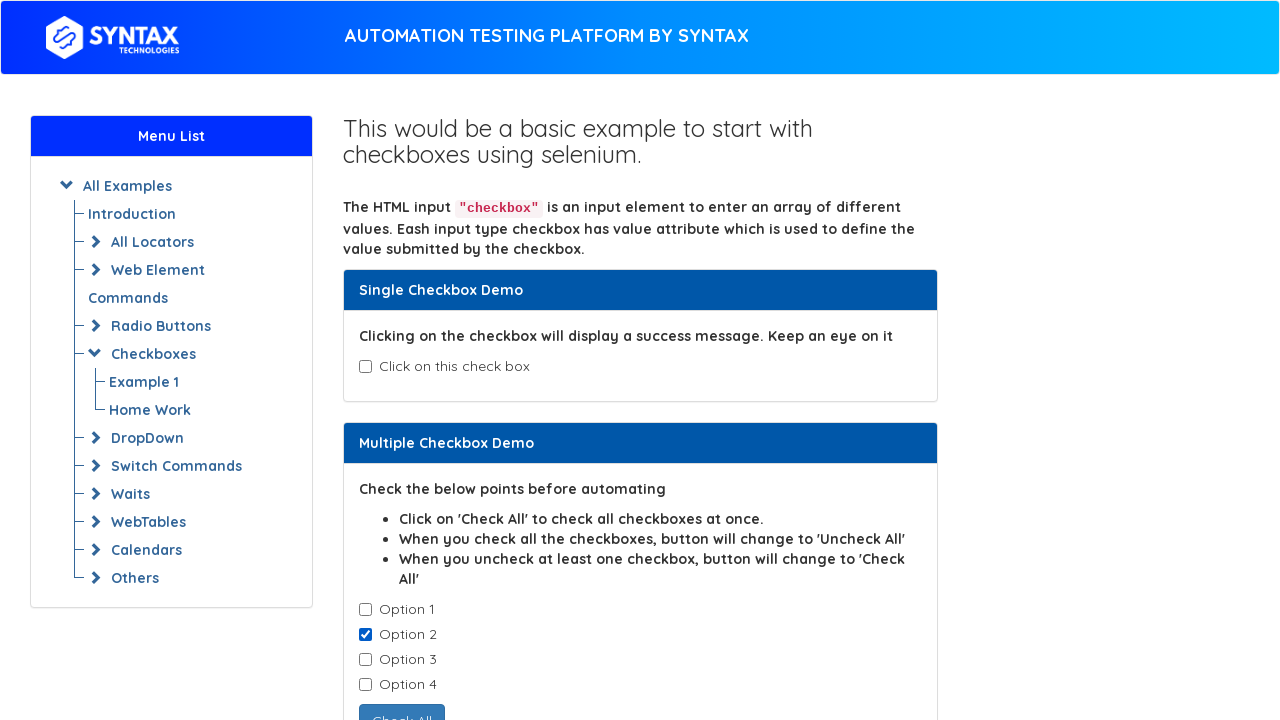